Tests that the zip code field accepts a valid 5-digit input and successfully navigates to the SignUp page

Starting URL: https://www.sharelane.com/cgi-bin/register.py

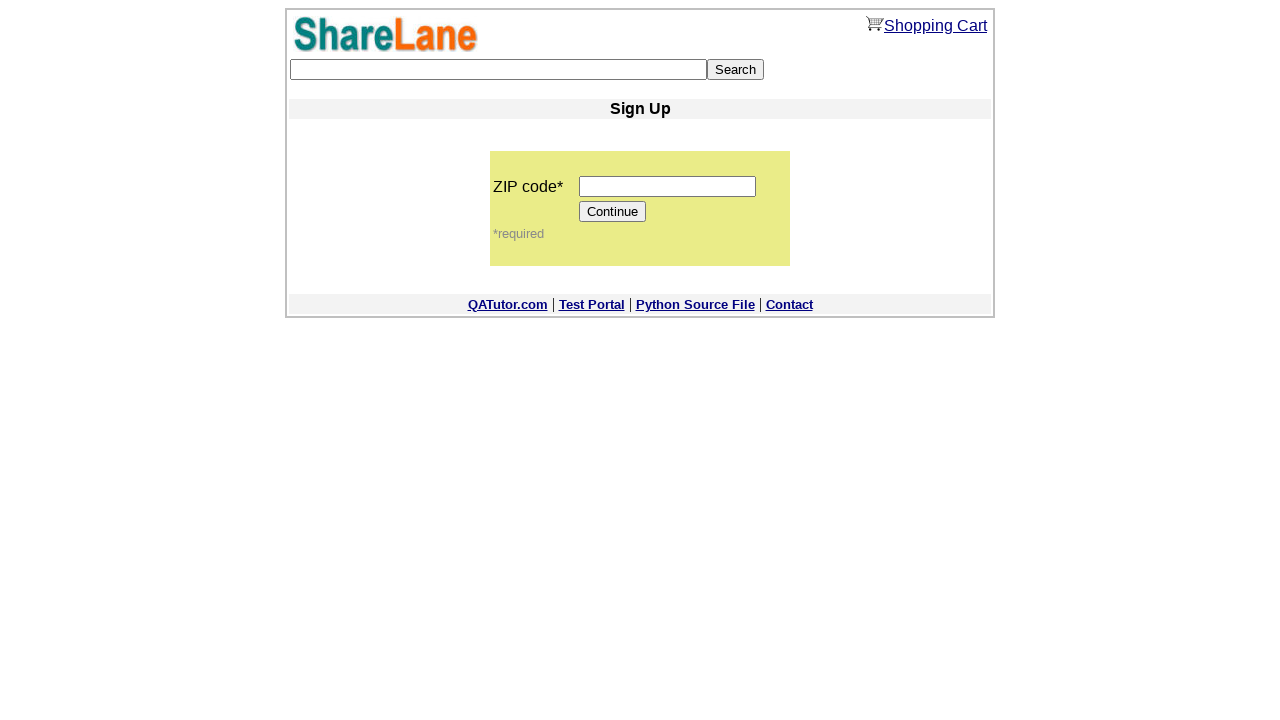

Filled zip code field with valid 5-digit input '12345' on input[name='zip_code']
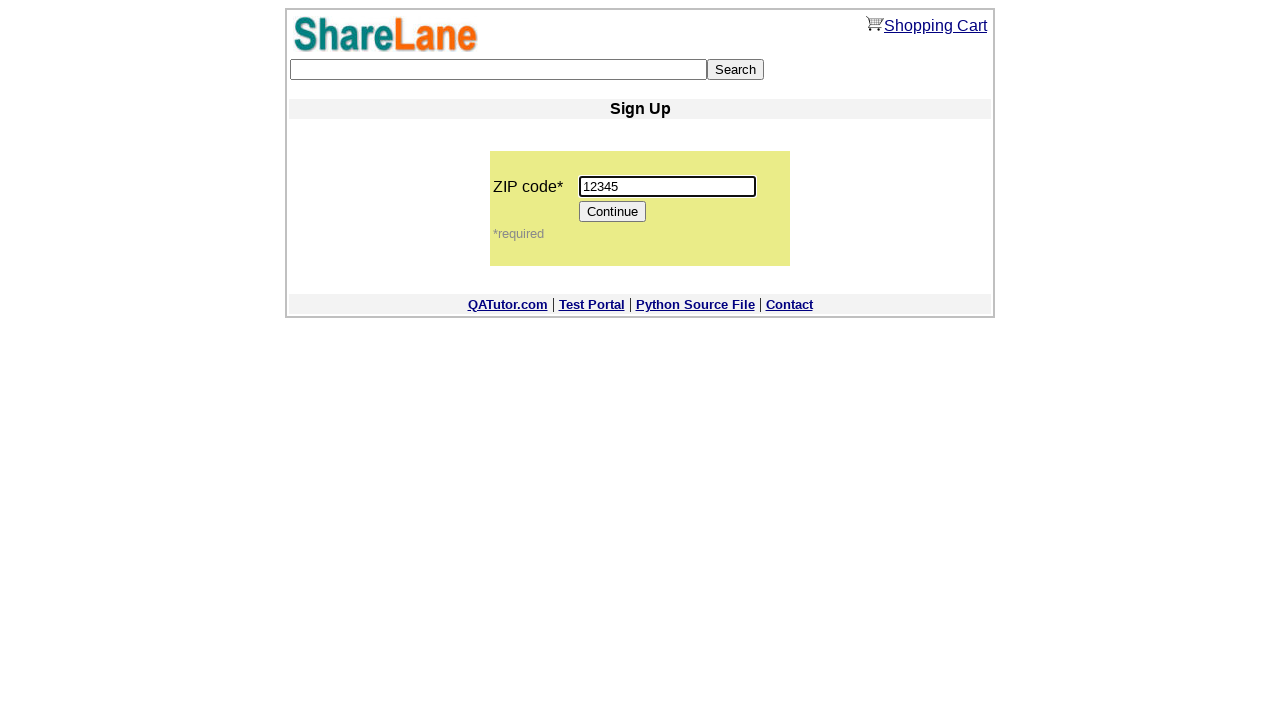

Clicked Continue button to proceed at (613, 212) on input[value='Continue']
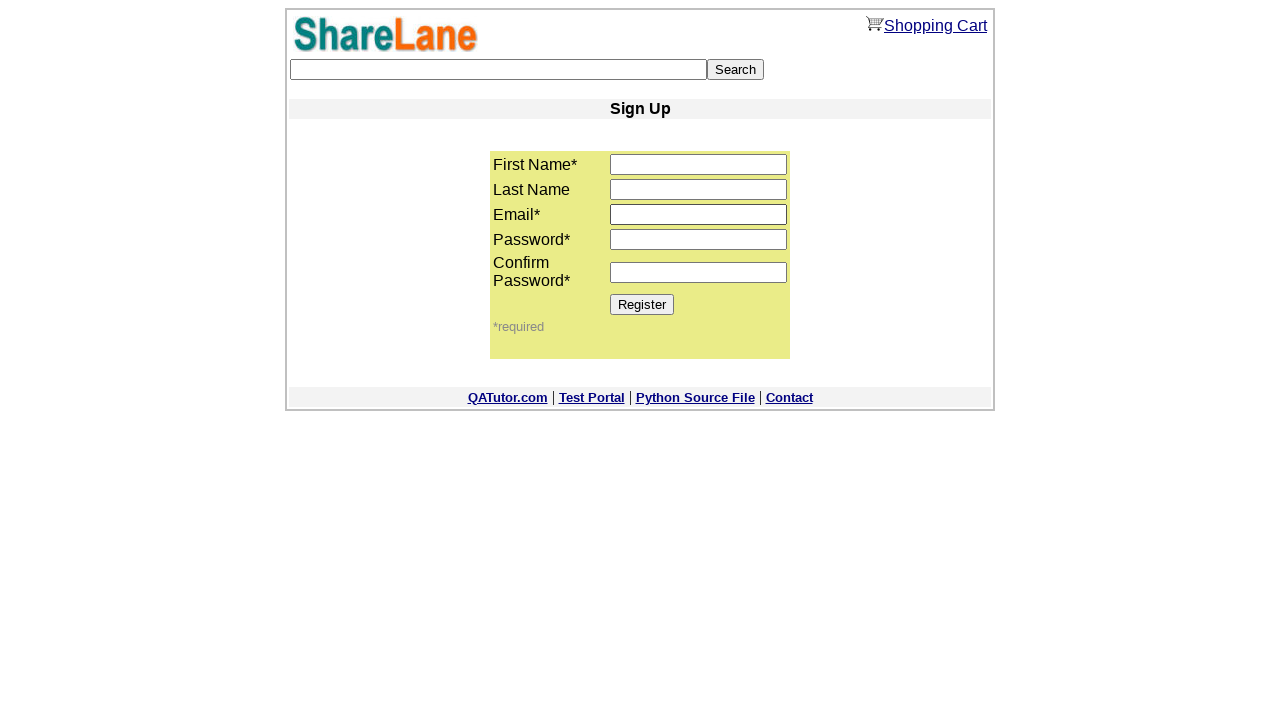

SignUp page loaded - Register button is visible
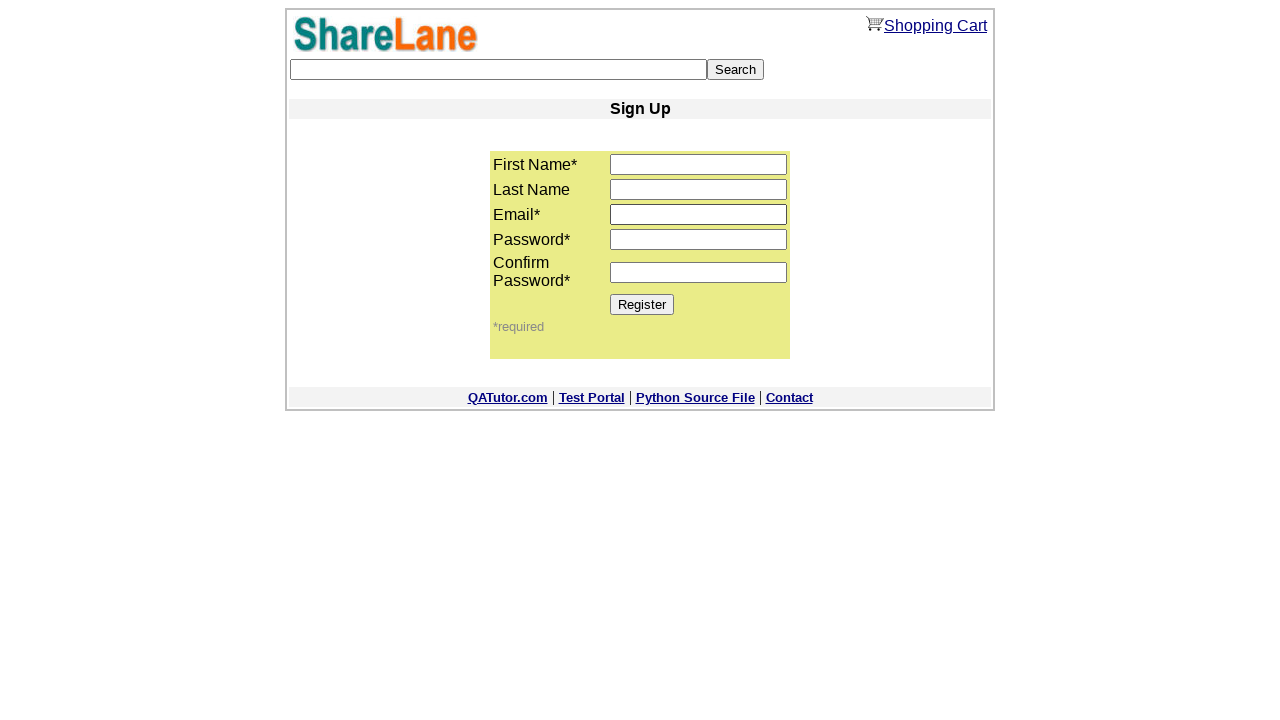

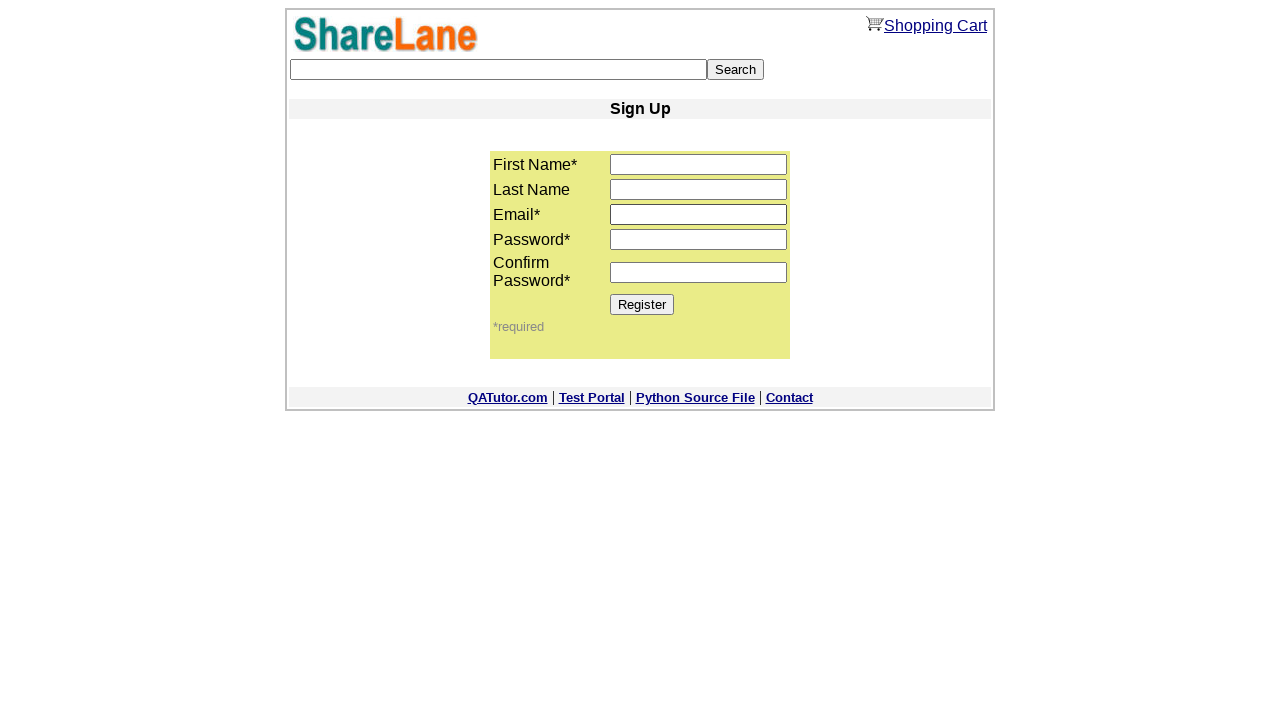